Tests dropdown and checkbox functionality on a travel booking form by selecting senior citizen discount checkbox and increasing adult passenger count

Starting URL: https://rahulshettyacademy.com/dropdownsPractise/

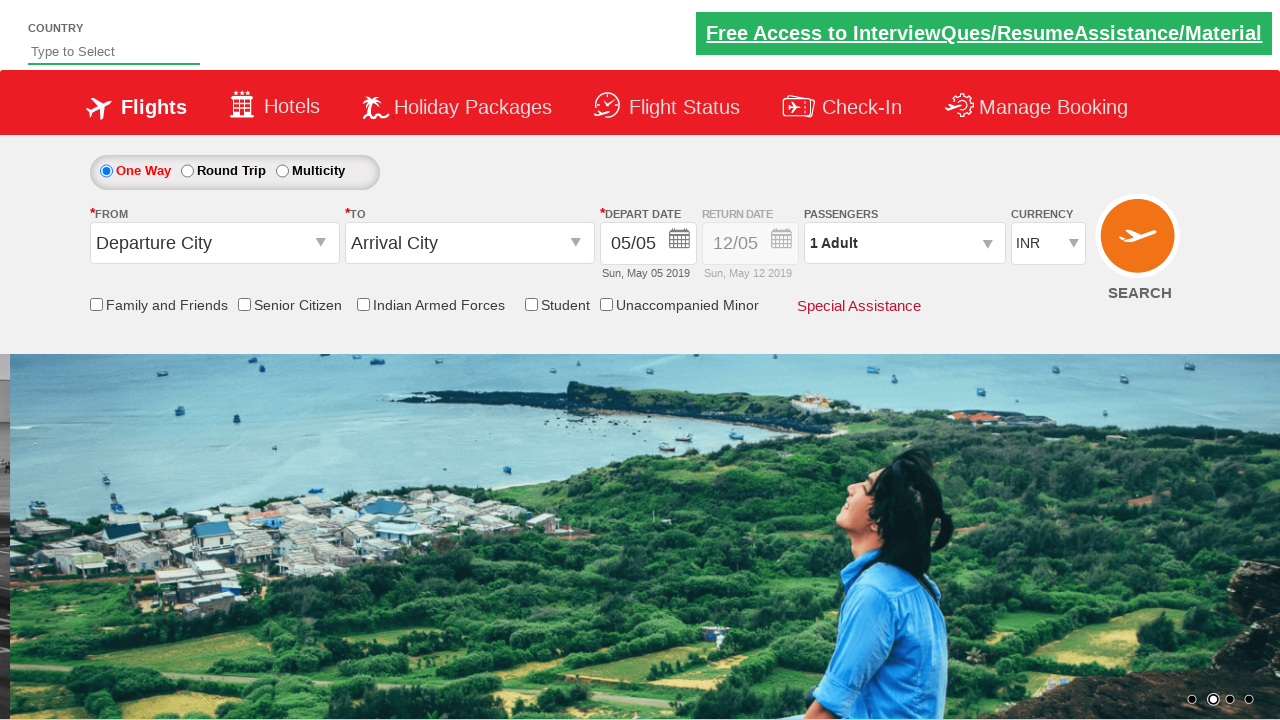

Verified senior citizen discount checkbox is initially unchecked
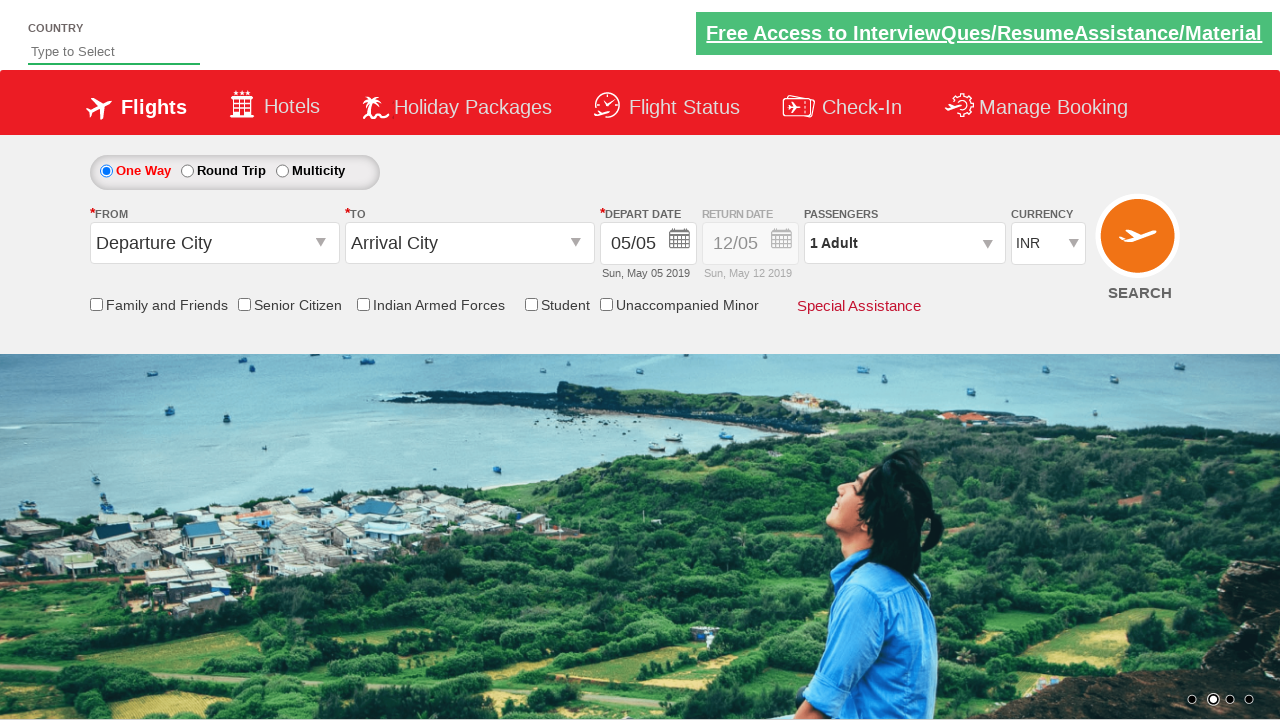

Clicked senior citizen discount checkbox at (244, 304) on input[id*='SeniorCitizenDiscount']
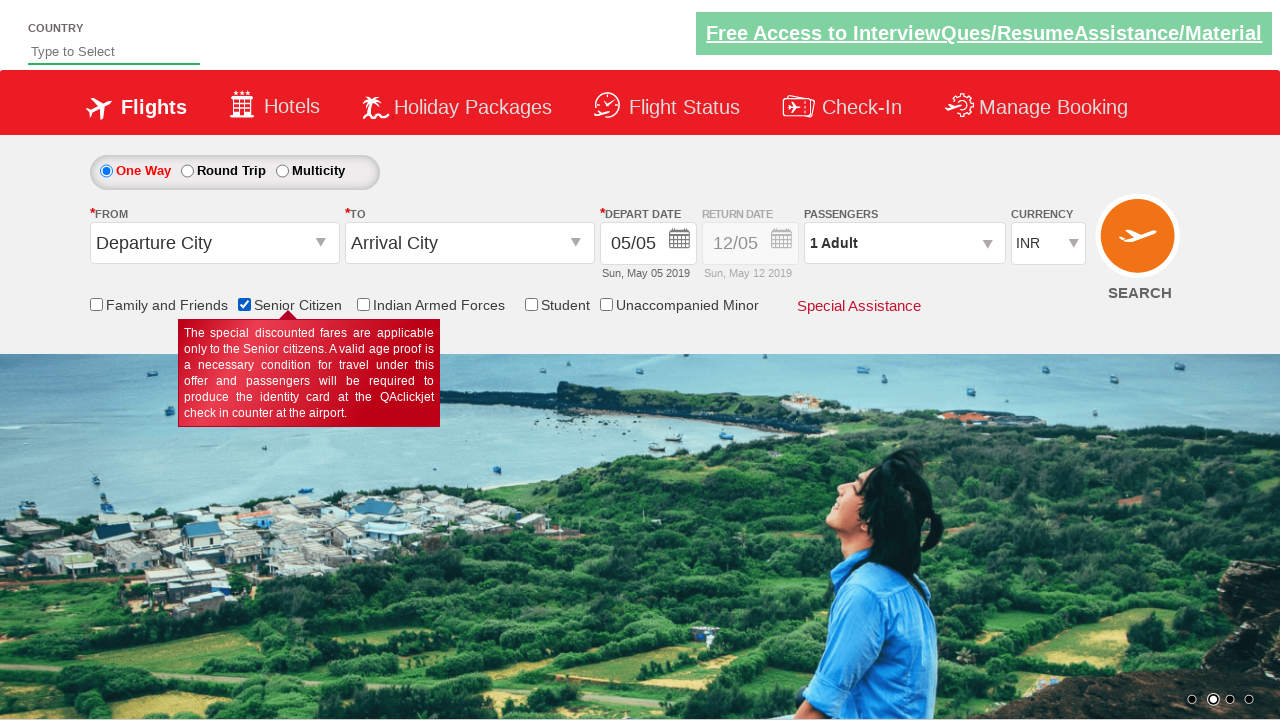

Verified senior citizen discount checkbox is now checked
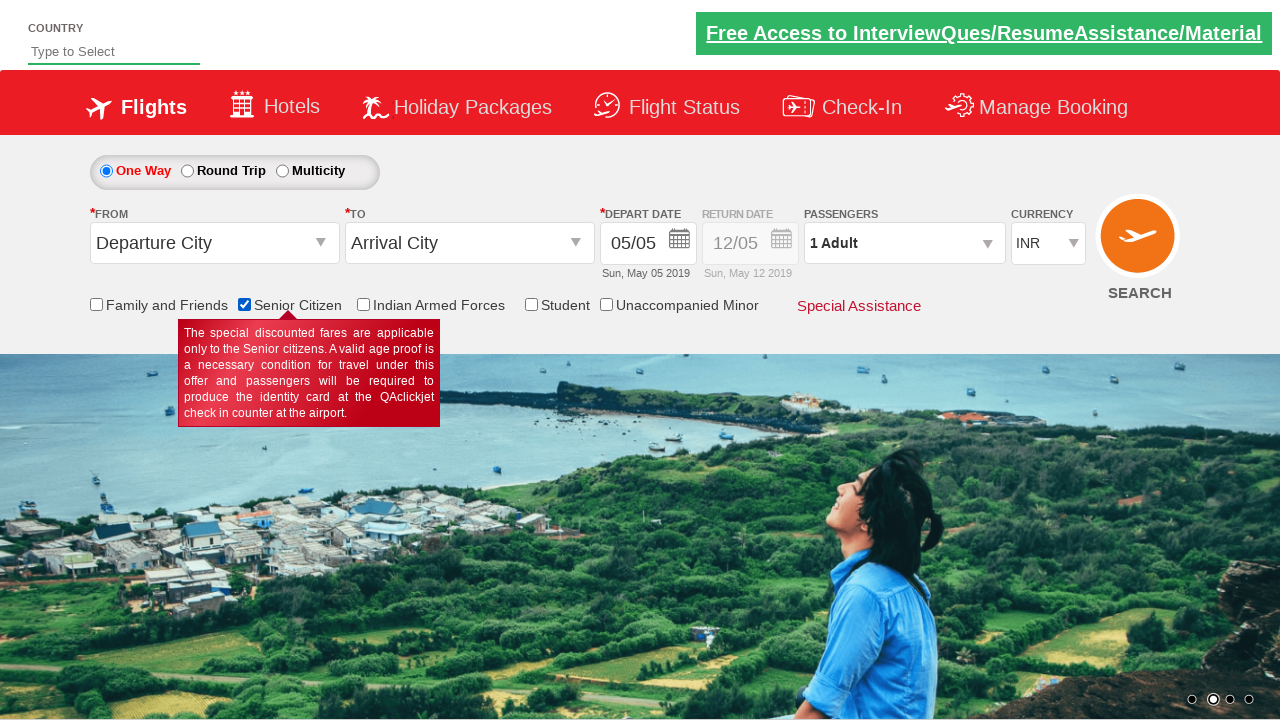

Retrieved total checkbox count: 6
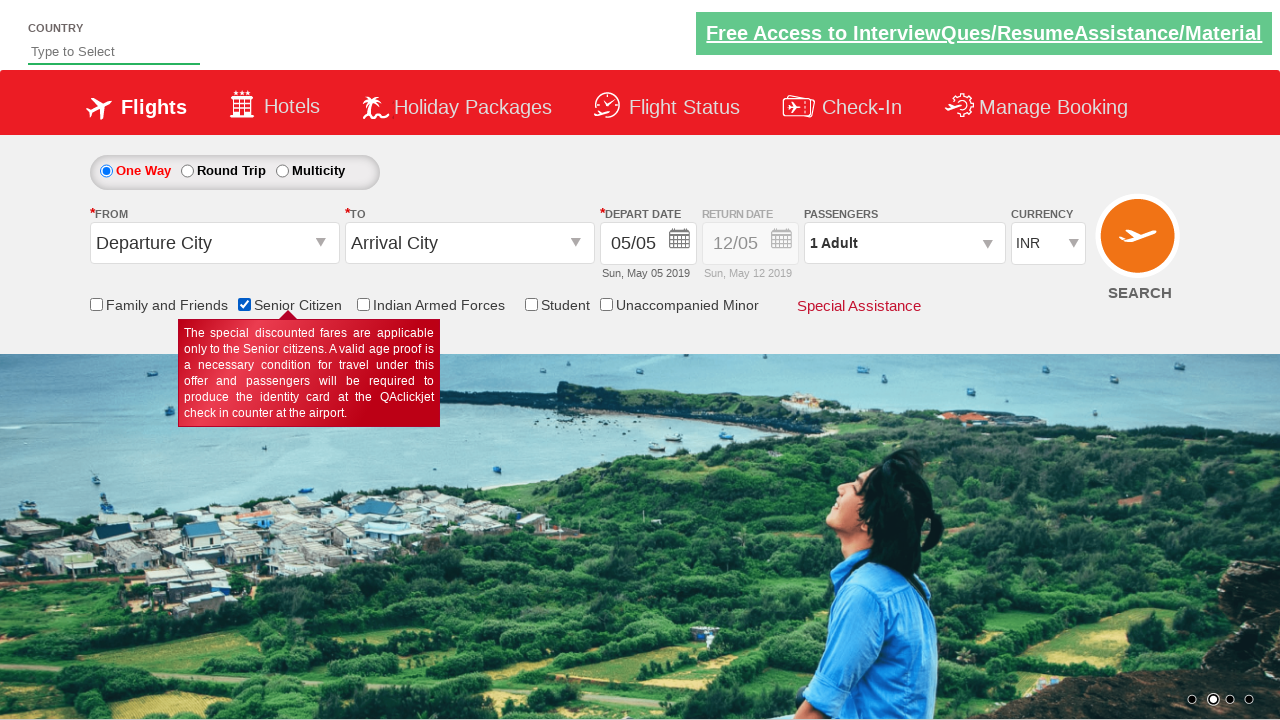

Clicked on passenger info dropdown to open it at (904, 243) on #divpaxinfo
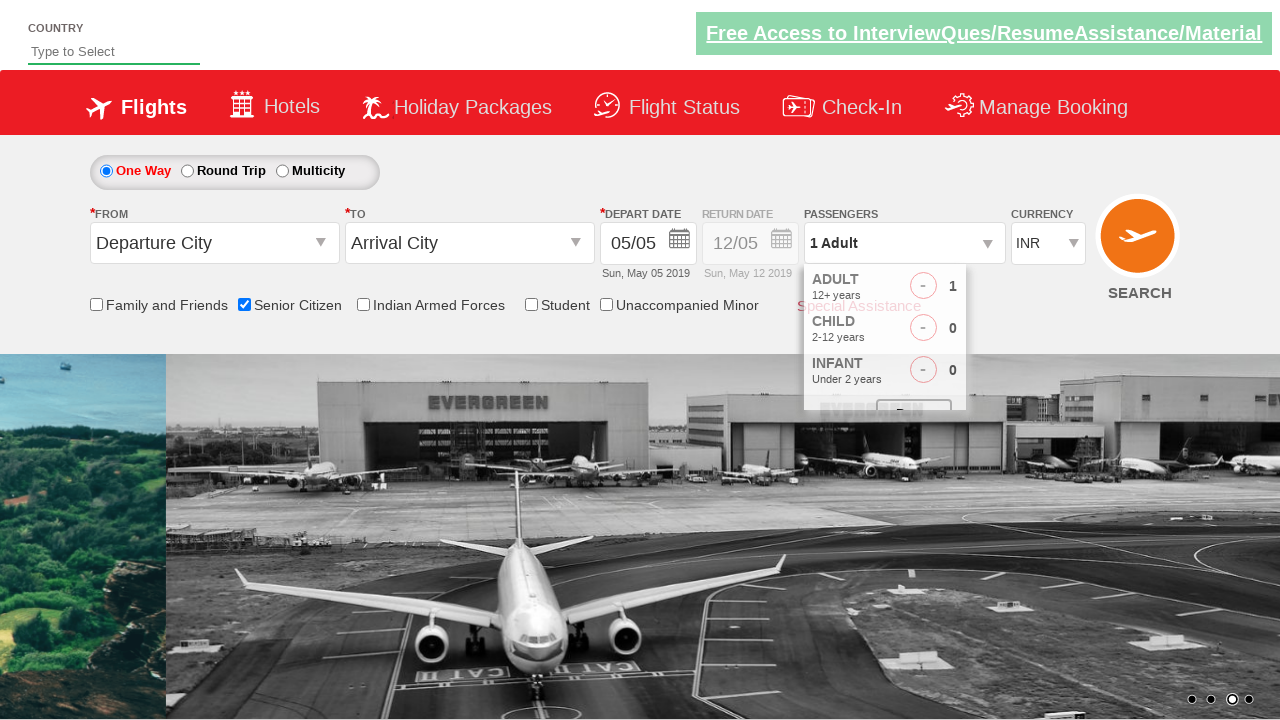

Waited for dropdown to fully open
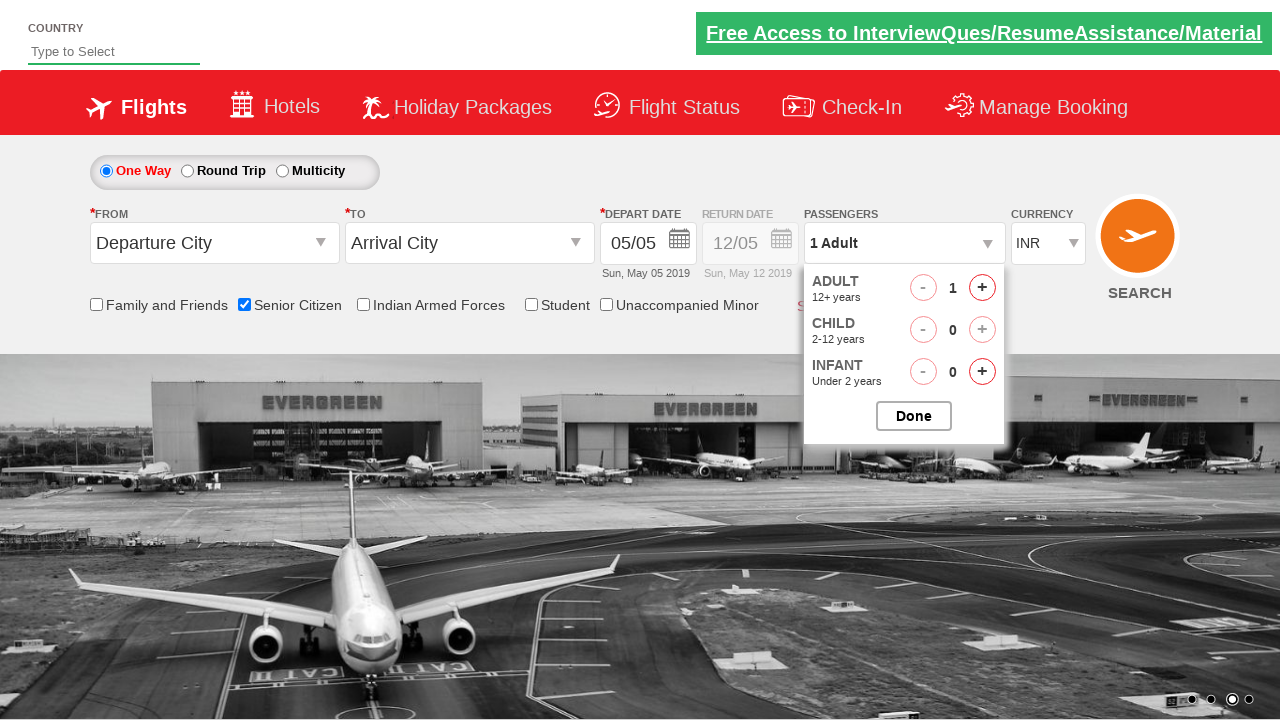

Retrieved initial passenger info: 1 Adult
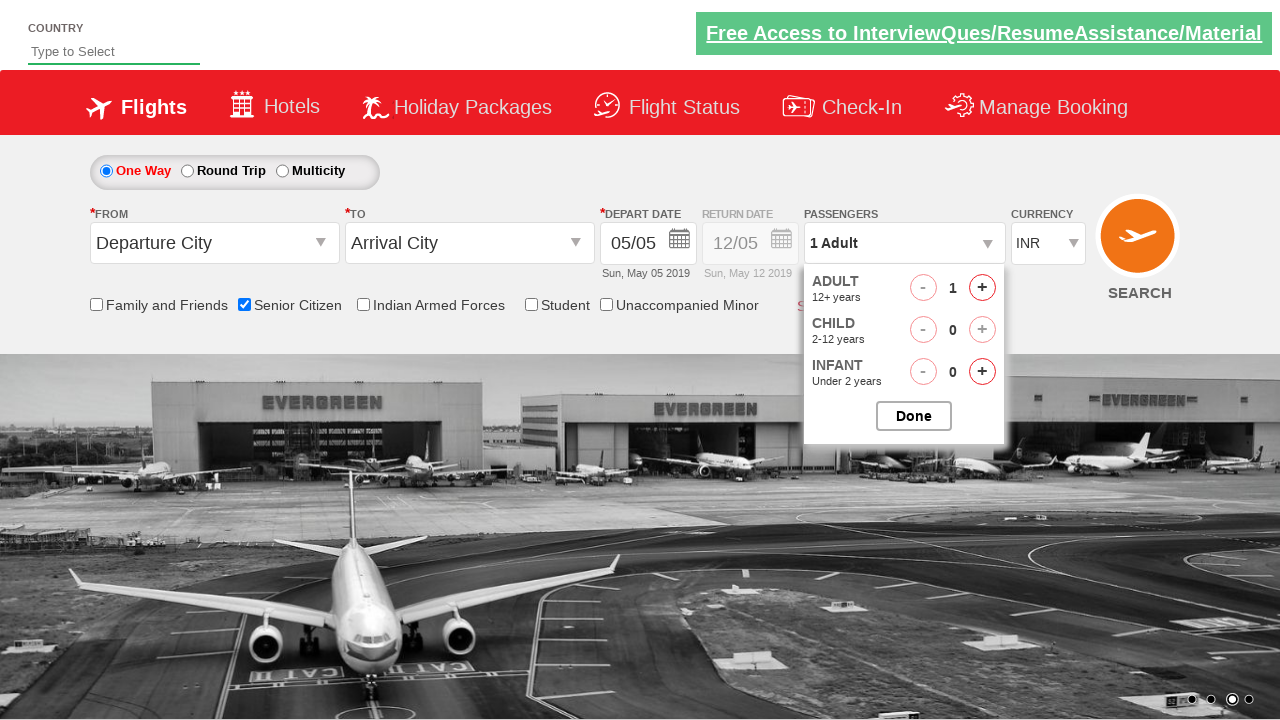

Clicked increment adult button (iteration 1/4) at (982, 288) on #hrefIncAdt
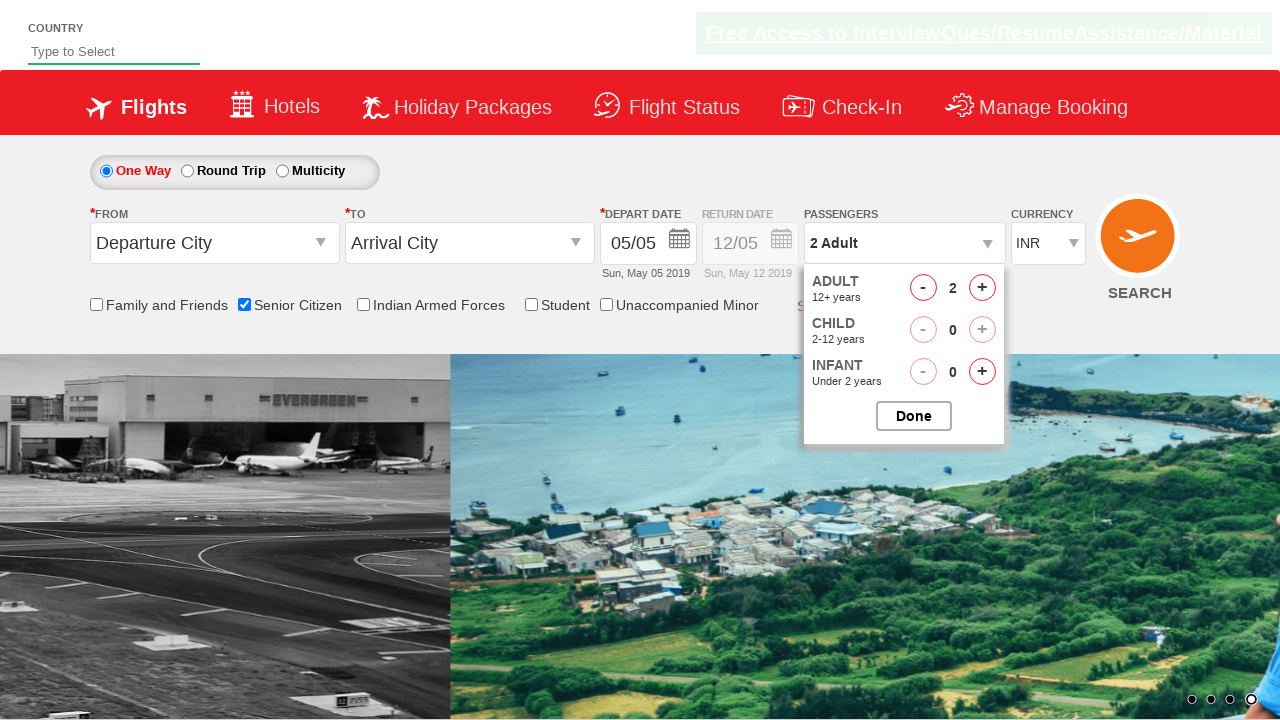

Clicked increment adult button (iteration 2/4) at (982, 288) on #hrefIncAdt
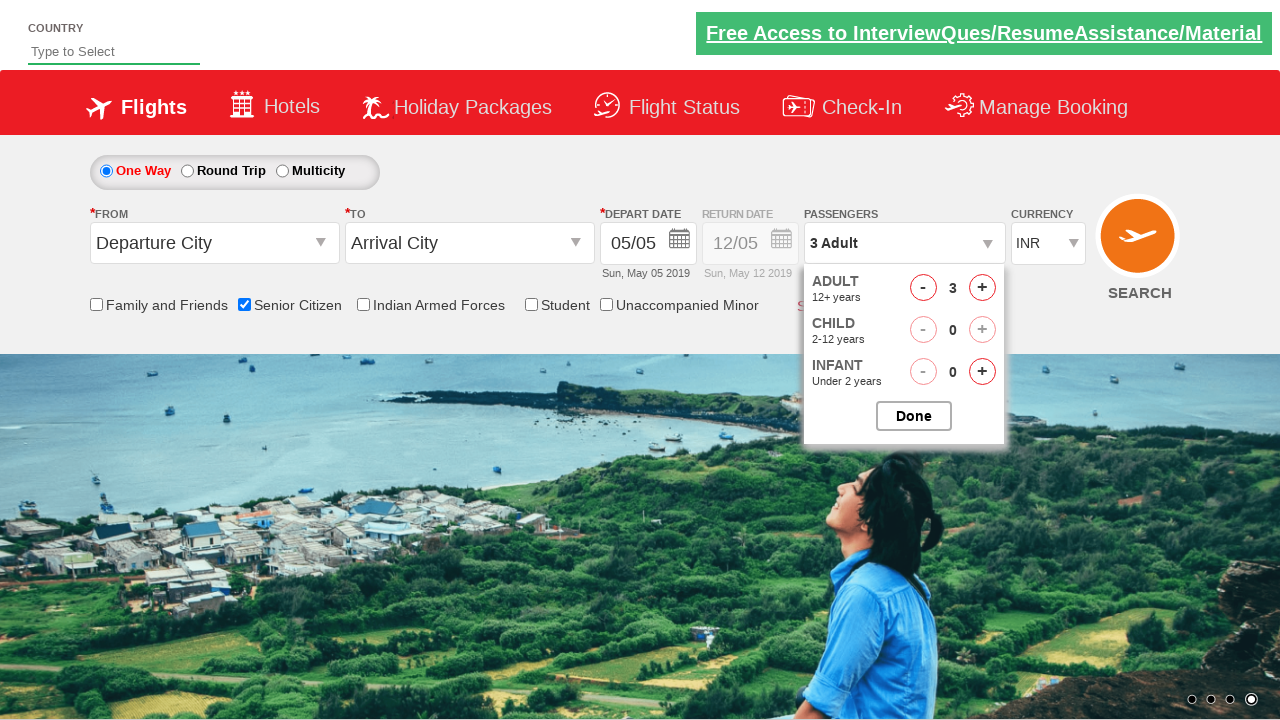

Clicked increment adult button (iteration 3/4) at (982, 288) on #hrefIncAdt
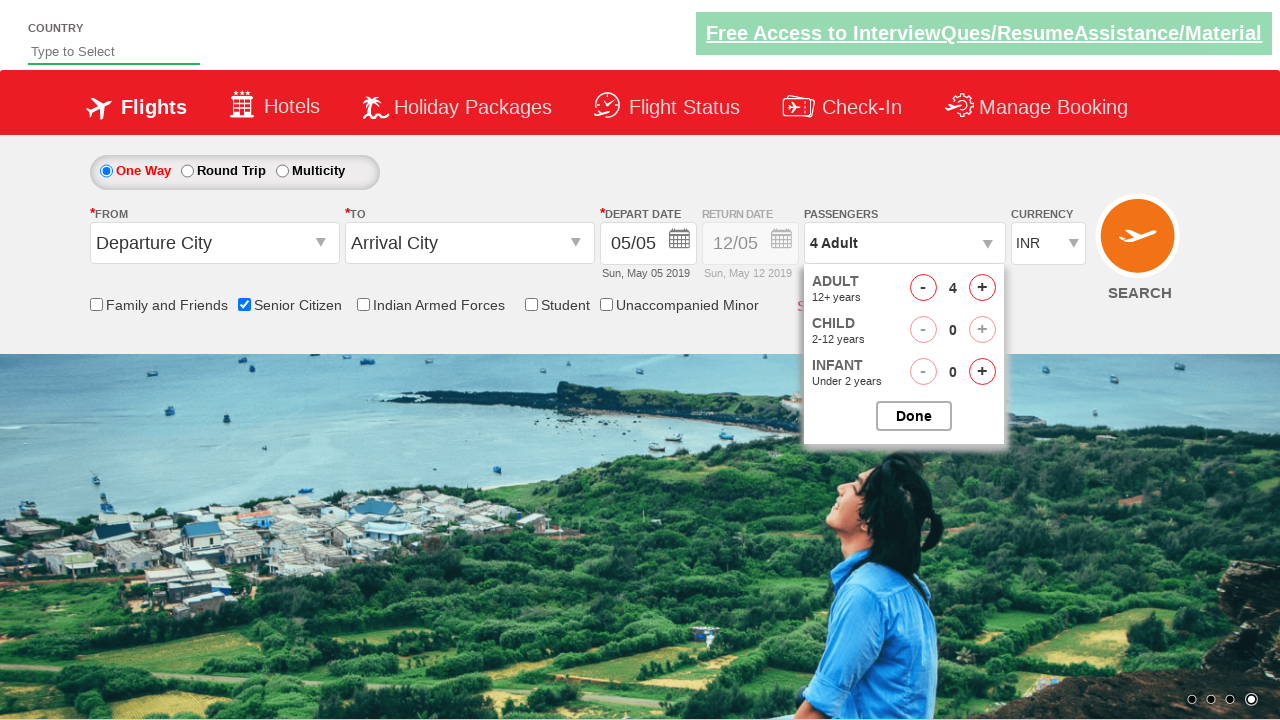

Clicked increment adult button (iteration 4/4) at (982, 288) on #hrefIncAdt
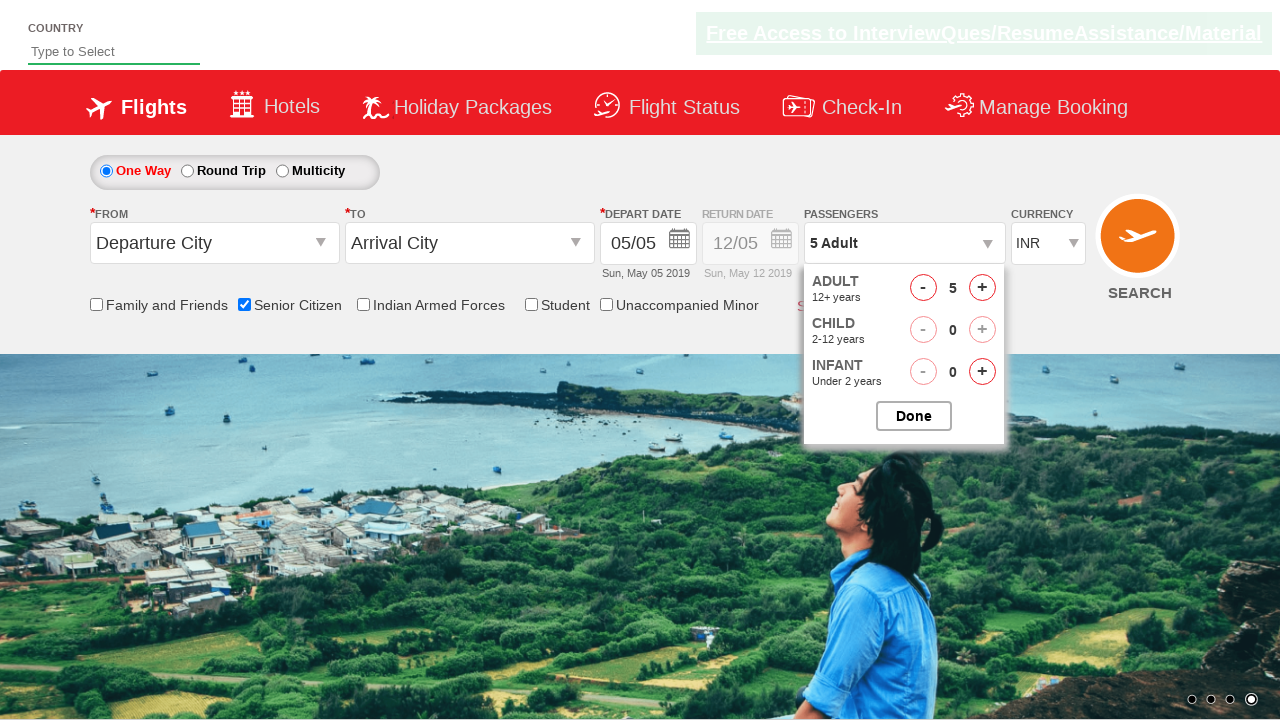

Clicked button to close passenger selection dropdown at (914, 416) on #btnclosepaxoption
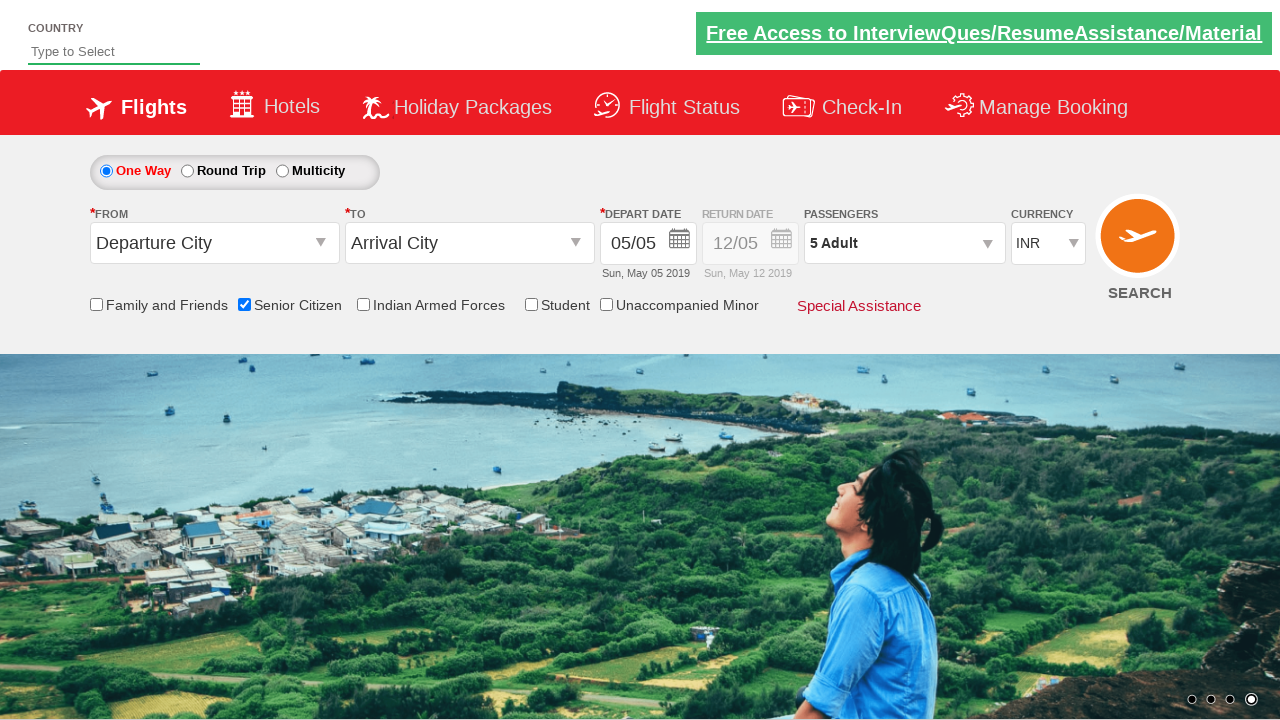

Retrieved final passenger info: 5 Adult
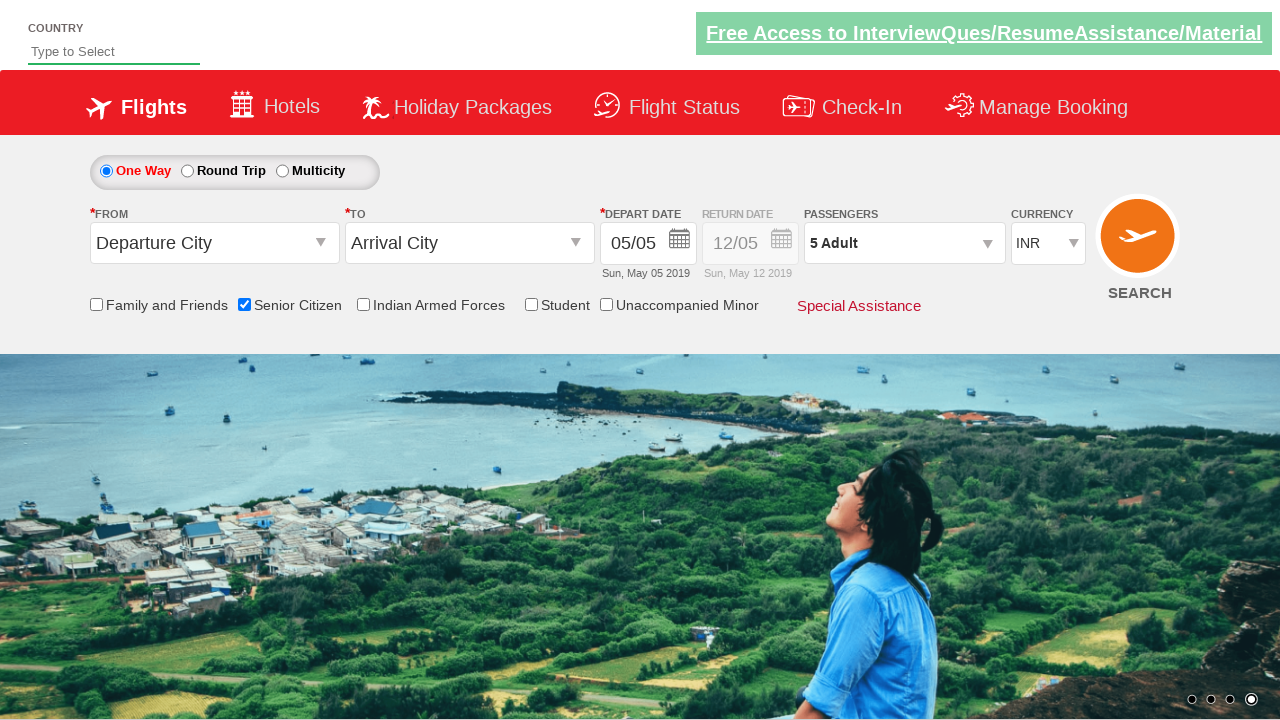

Verified final passenger count is '5 Adult' as expected
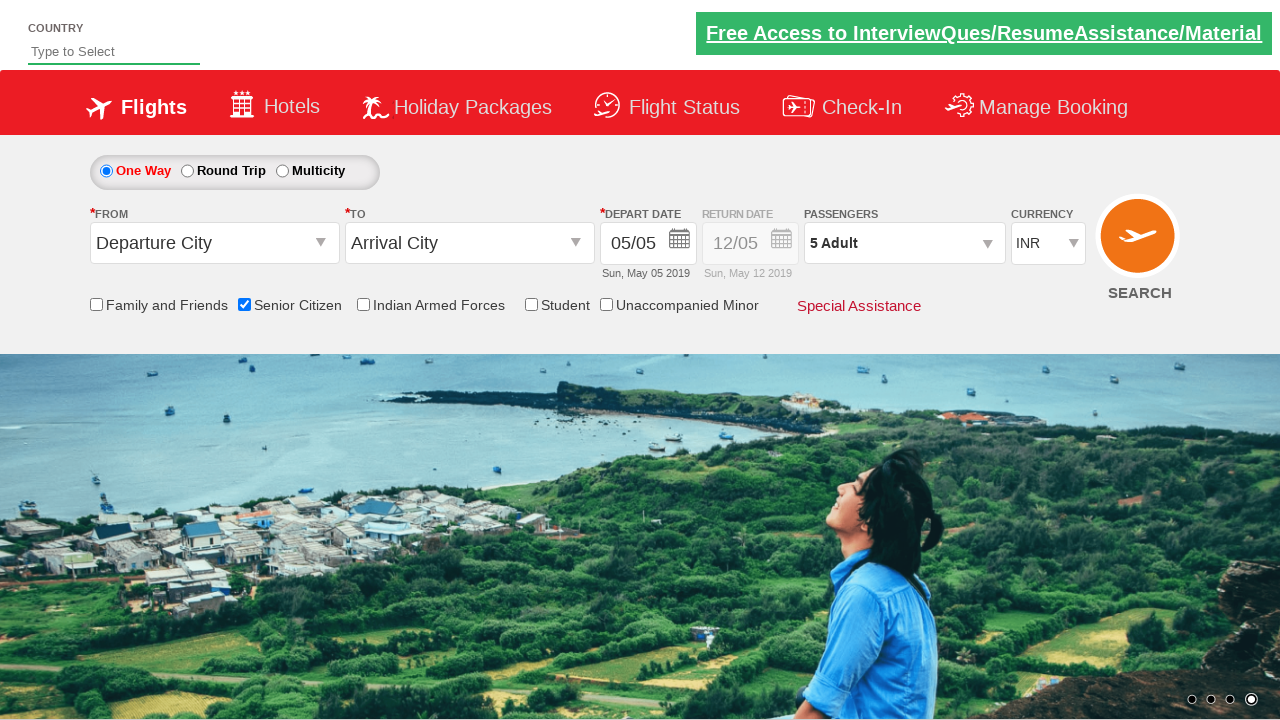

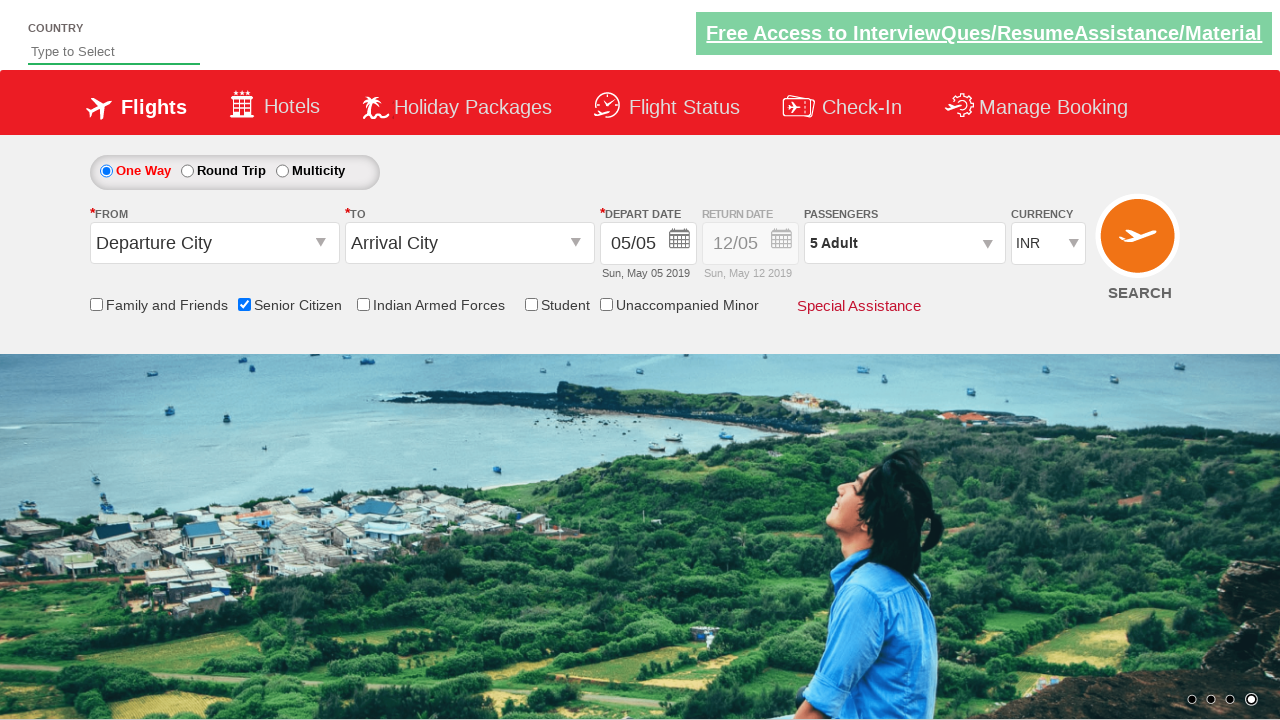